Tests student registration form by filling in personal details including name, gender, mobile number, email, date of birth, subjects, hobbies, address, and location dropdowns, then submitting the form.

Starting URL: https://demoqa.com/automation-practice-form

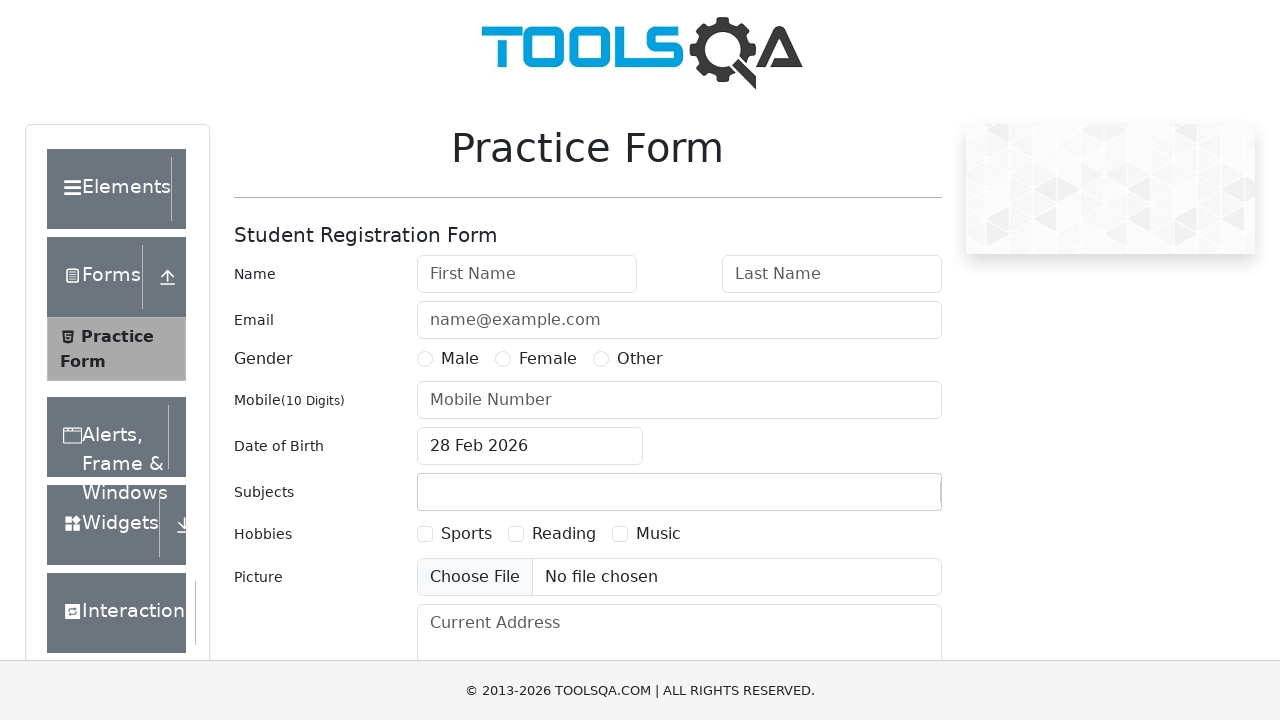

Student registration form loaded and visible
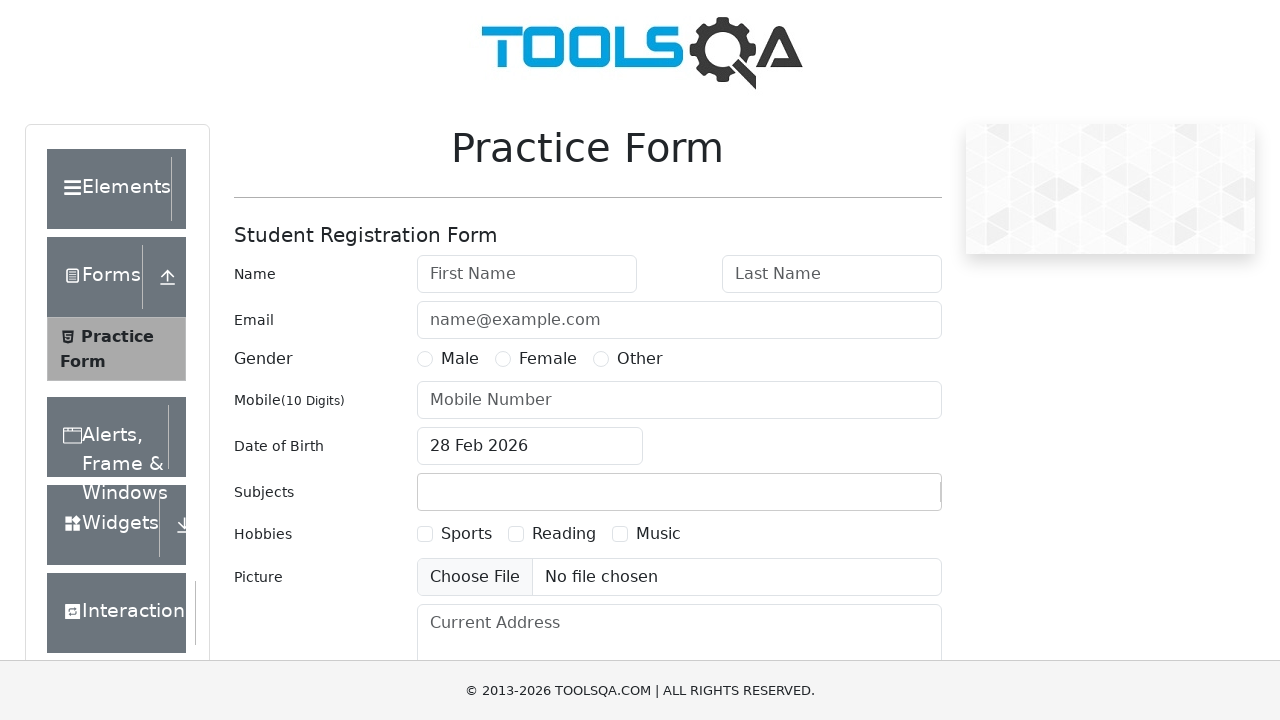

Removed fixed banner advertisement
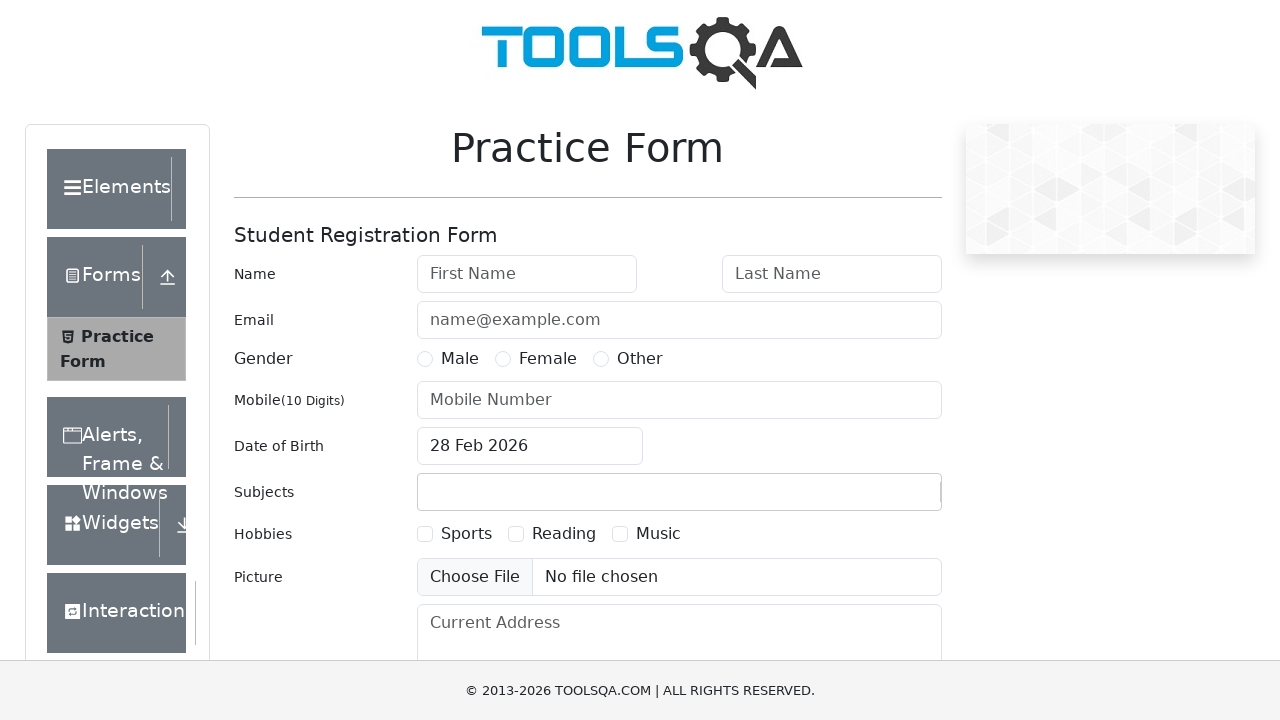

Removed footer element
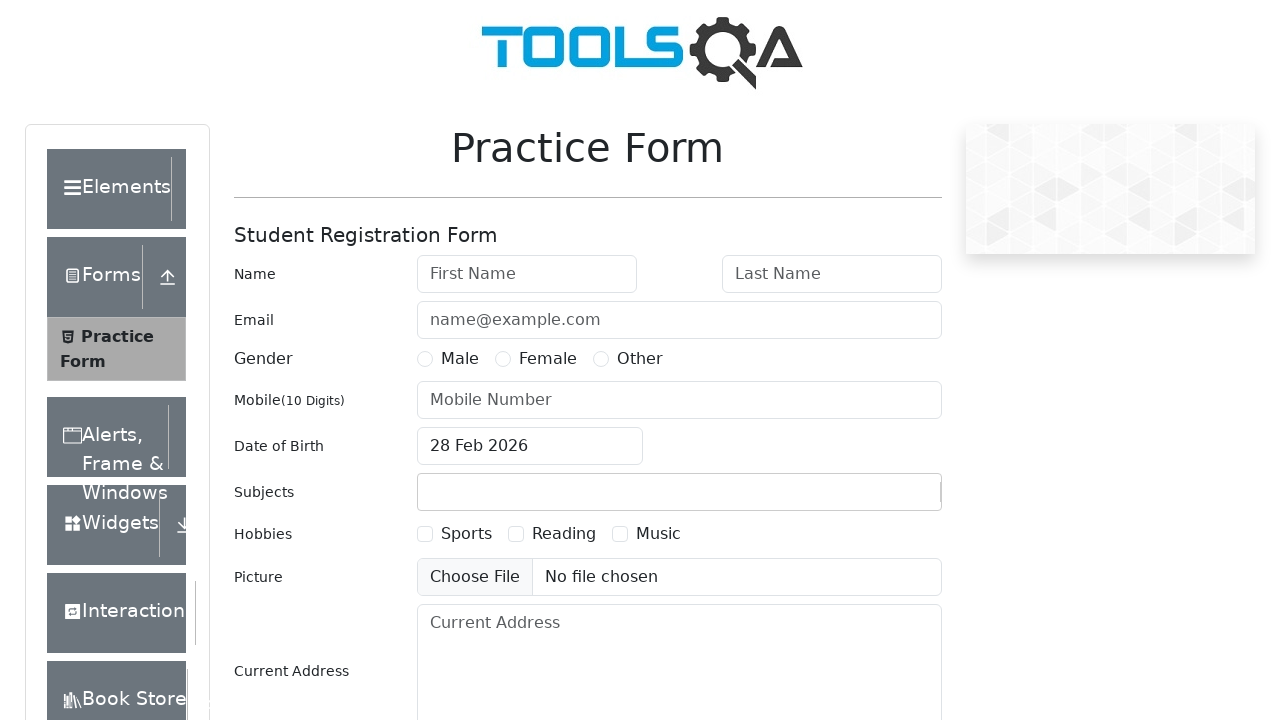

Removed sidebar content
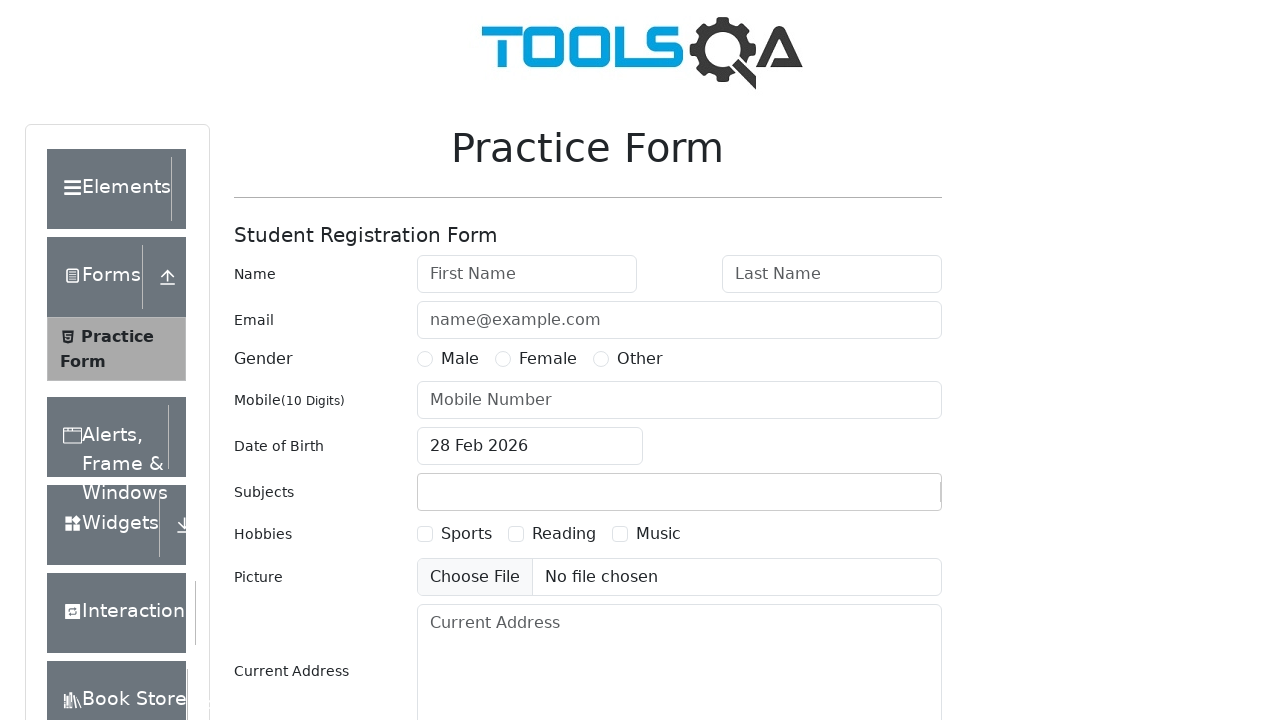

Filled first name field with 'Jon' on #firstName
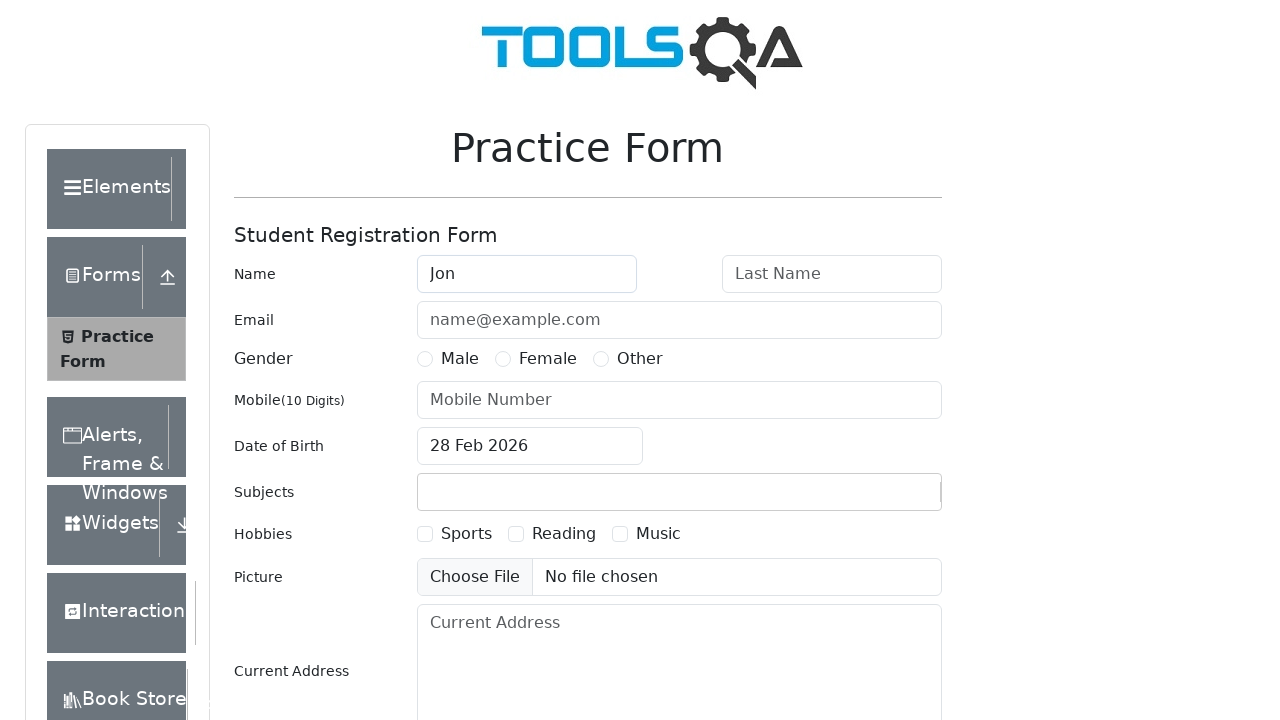

Filled last name field with 'Dir' on #lastName
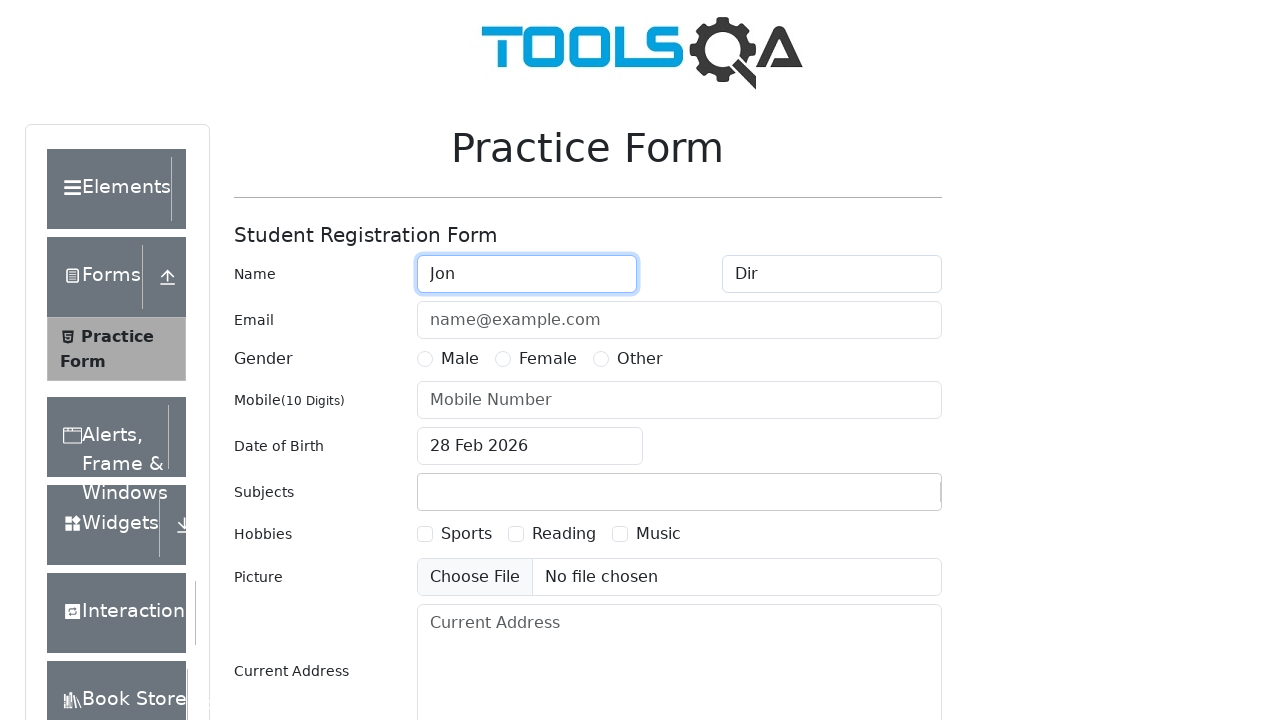

Selected Male gender option at (460, 359) on [for=gender-radio-1]
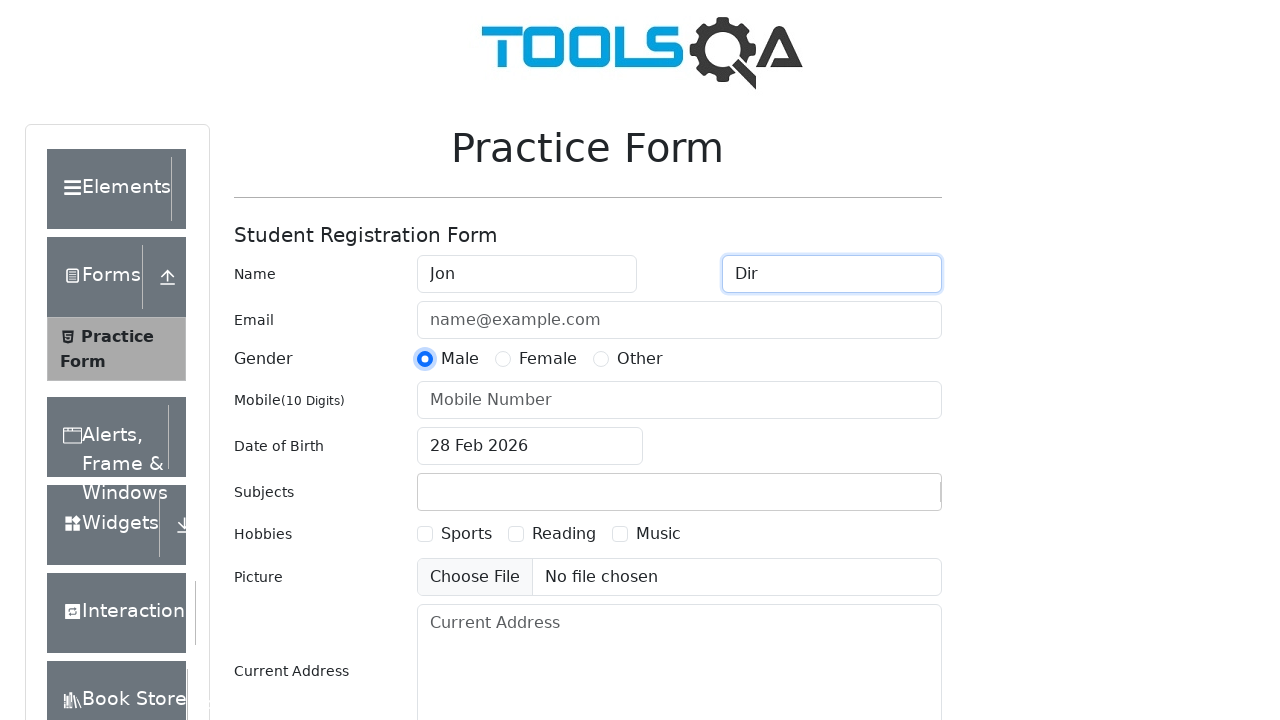

Filled mobile number field with '5296846163' on [placeholder="Mobile Number"]
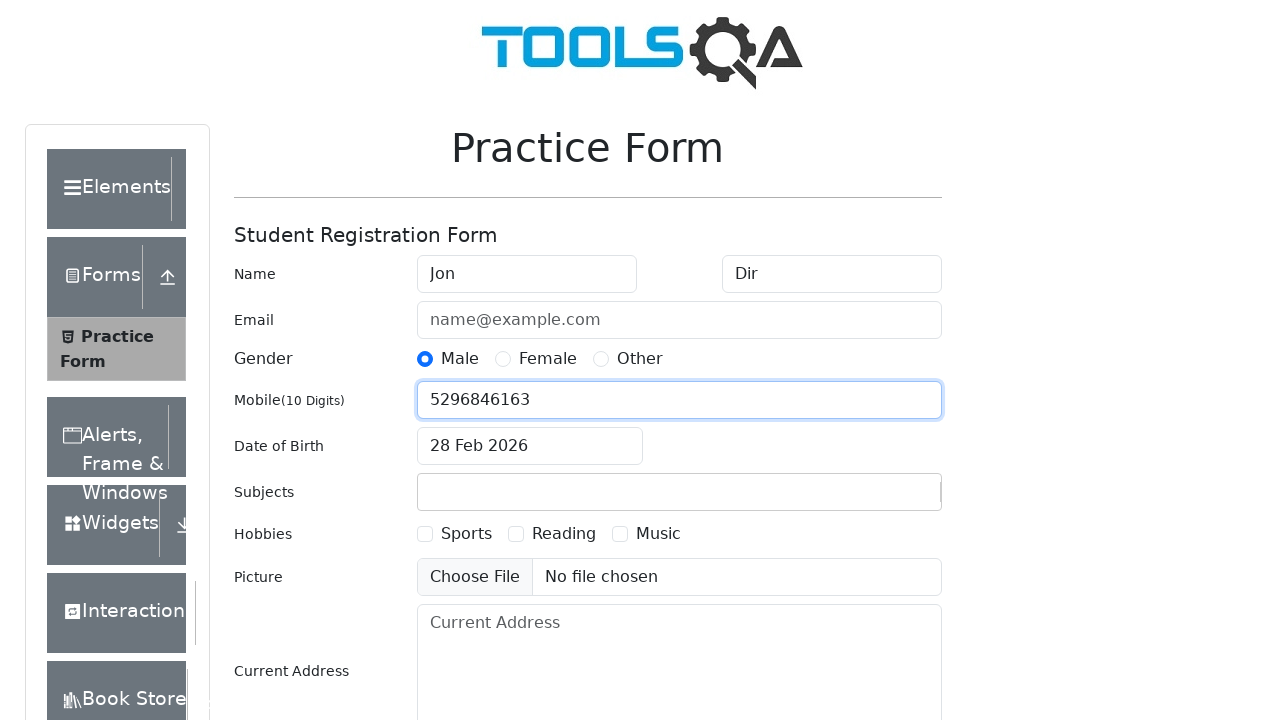

Filled email field with 'jondir@example.com' on #userEmail
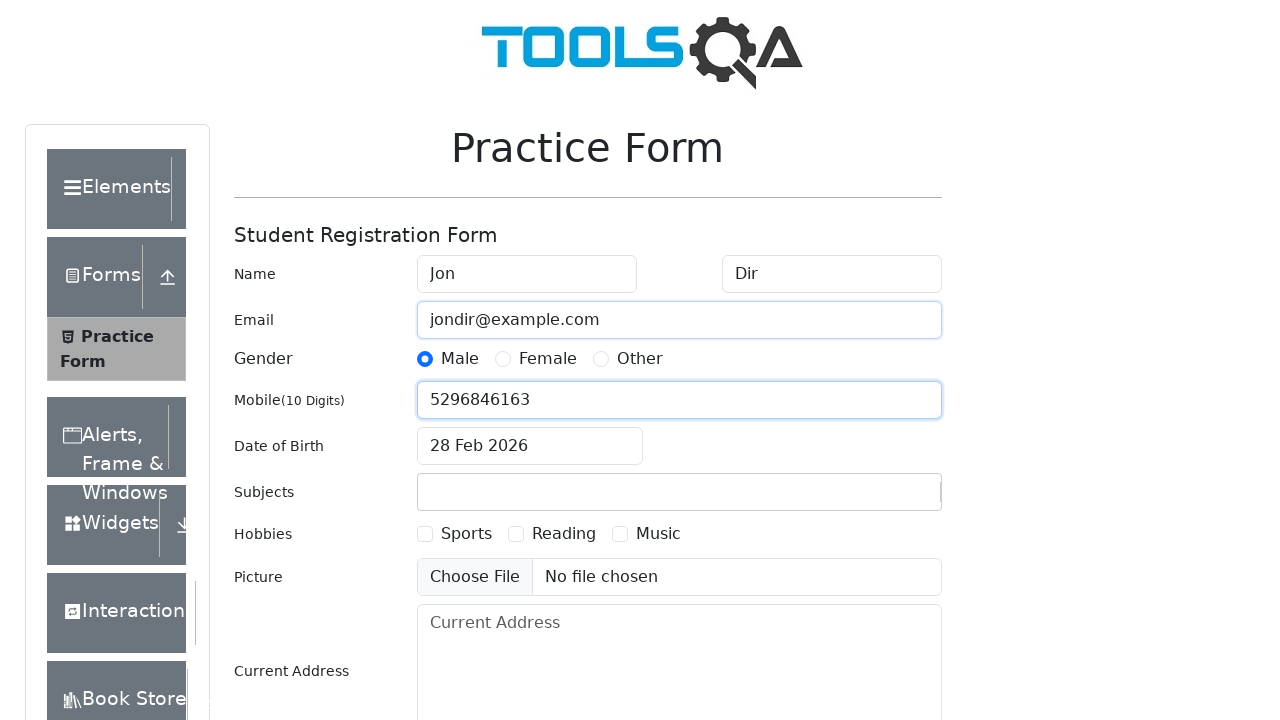

Clicked date of birth input field at (530, 446) on #dateOfBirthInput
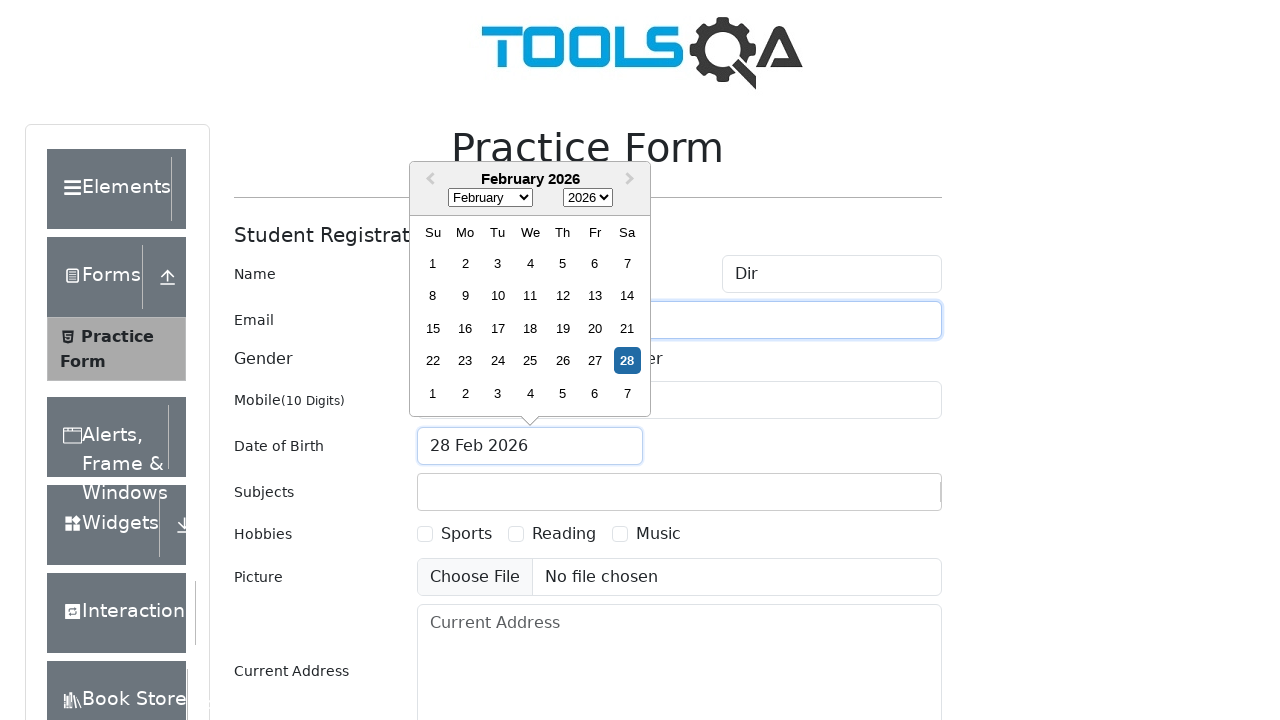

Selected all text in date field
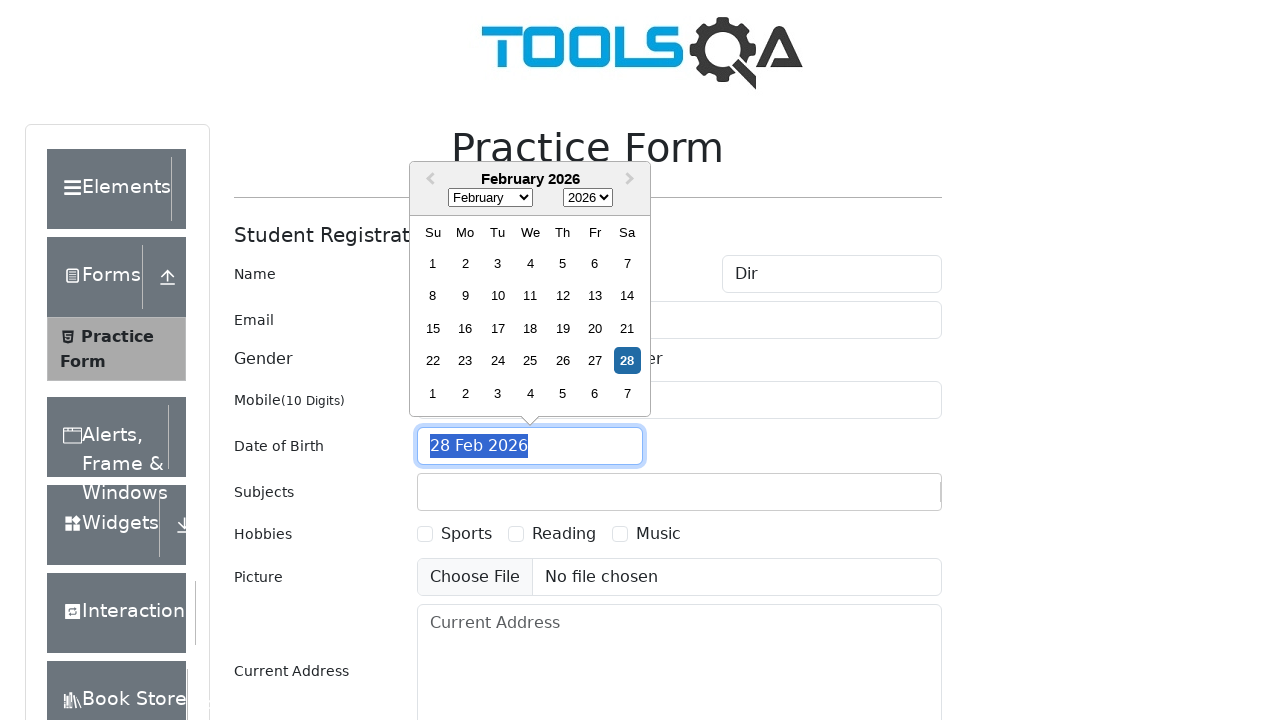

Entered date of birth '01 May 2000'
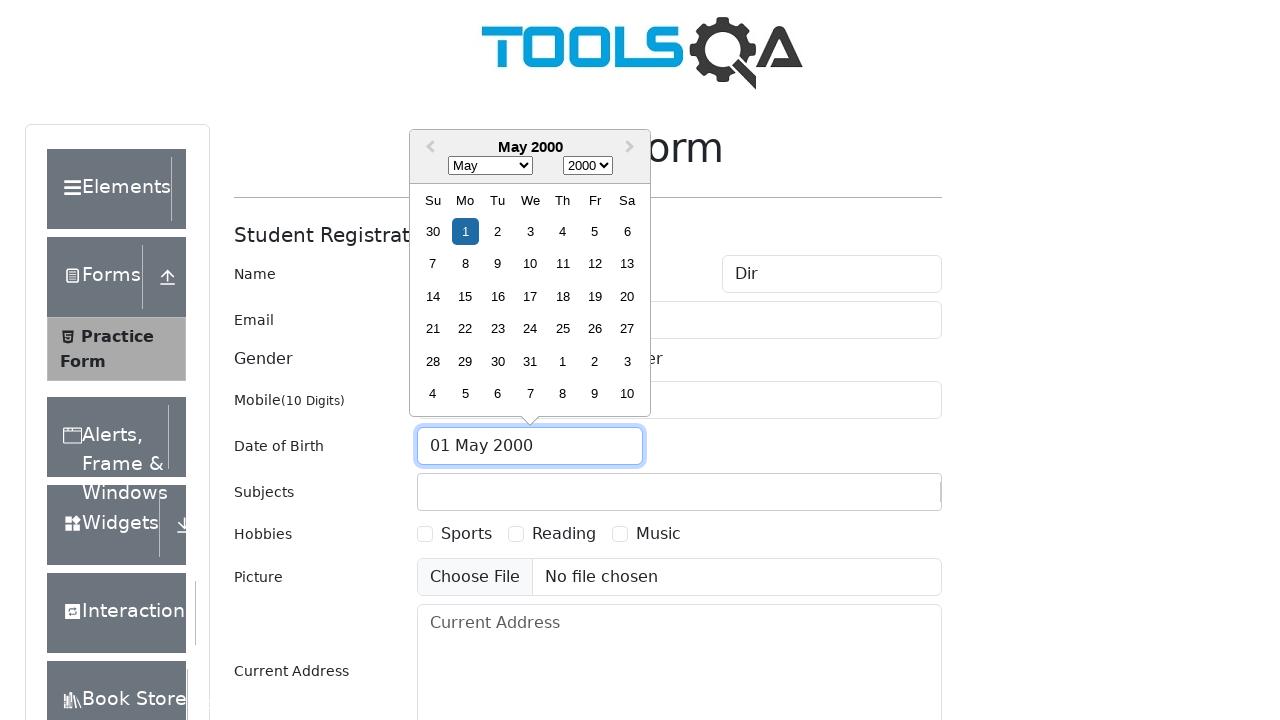

Confirmed date of birth entry
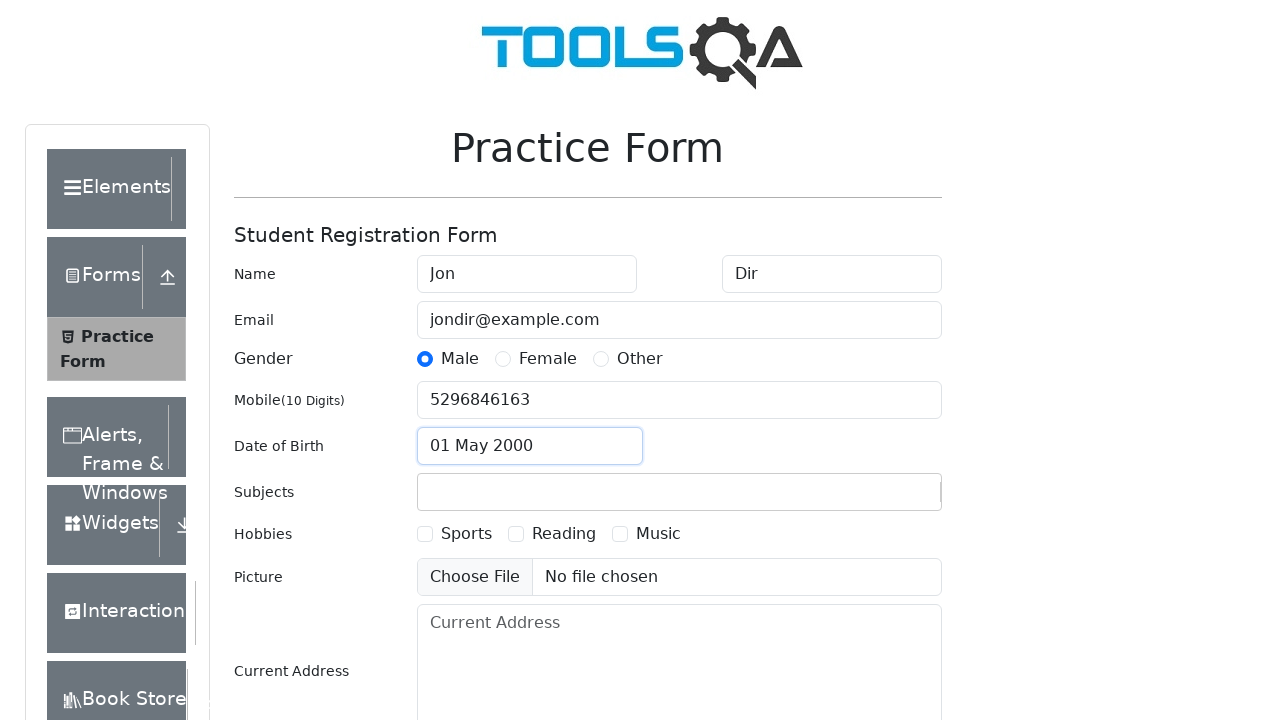

Typed 'com' in subjects field to trigger dropdown on #subjectsInput
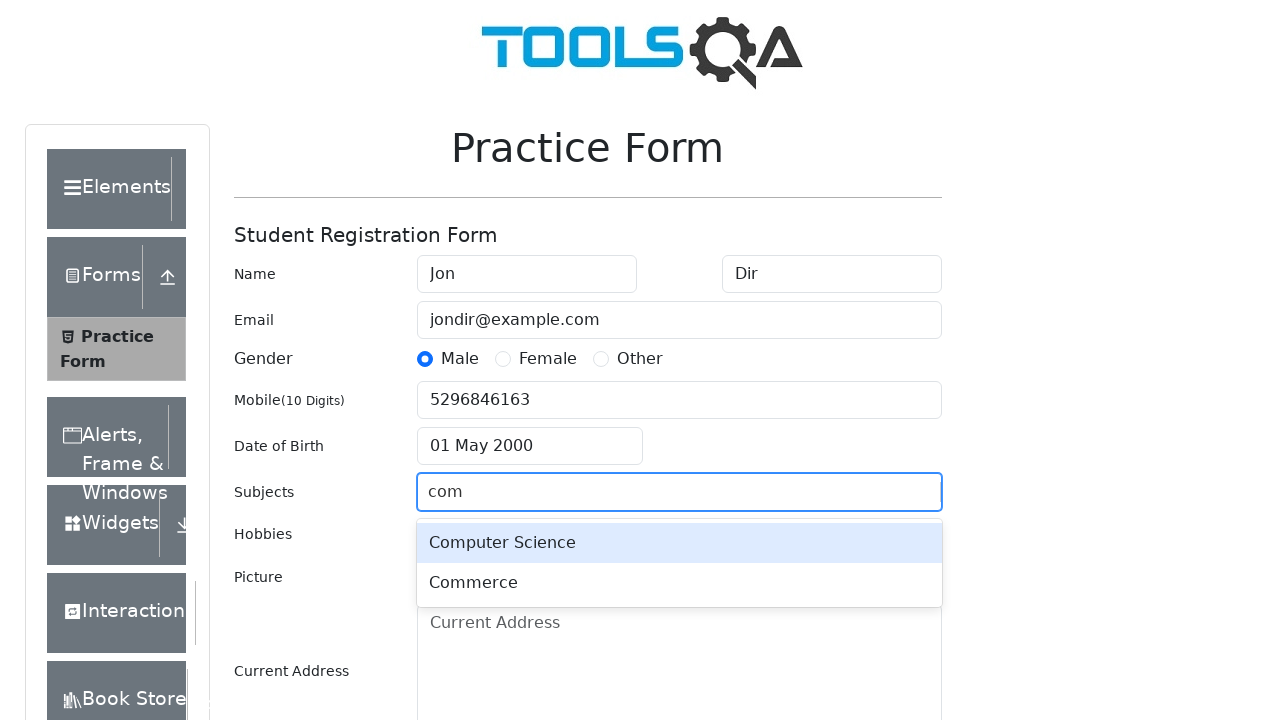

Selected 'Computer Science' from subjects dropdown at (679, 543) on .subjects-auto-complete__option:has-text("Computer Science")
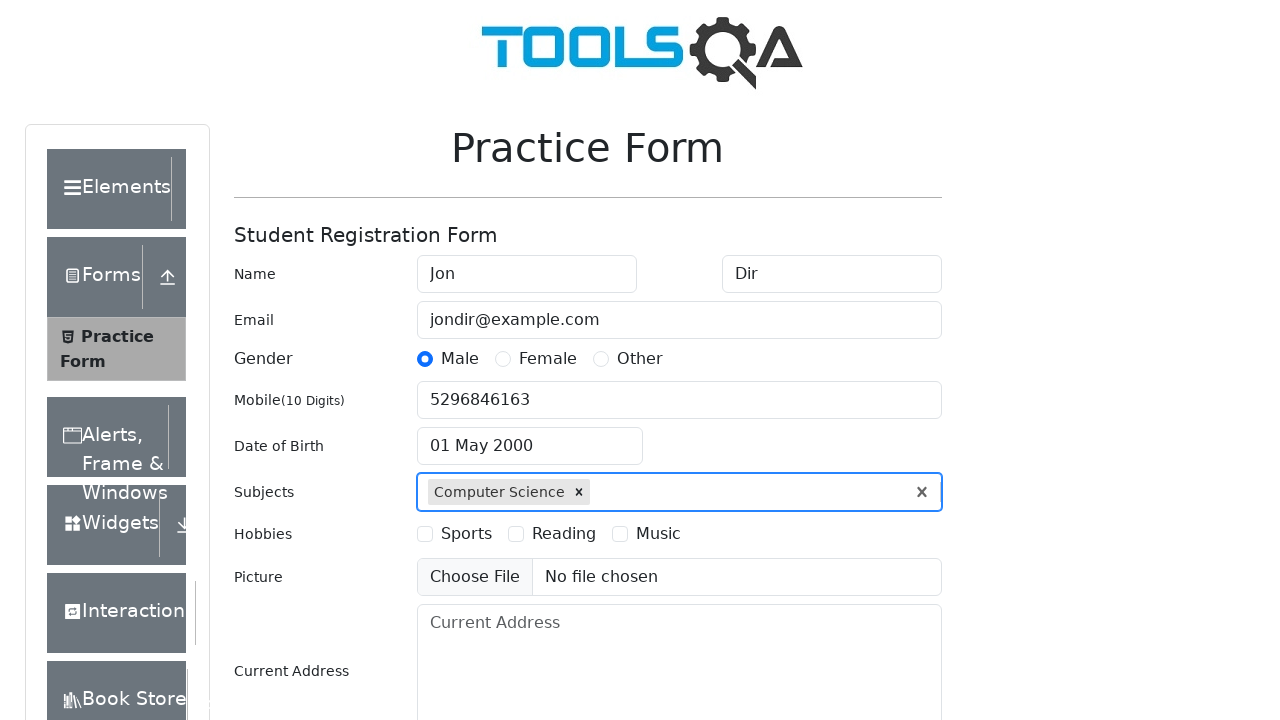

Selected 'Reading' hobby checkbox at (564, 534) on [for="hobbies-checkbox-2"]
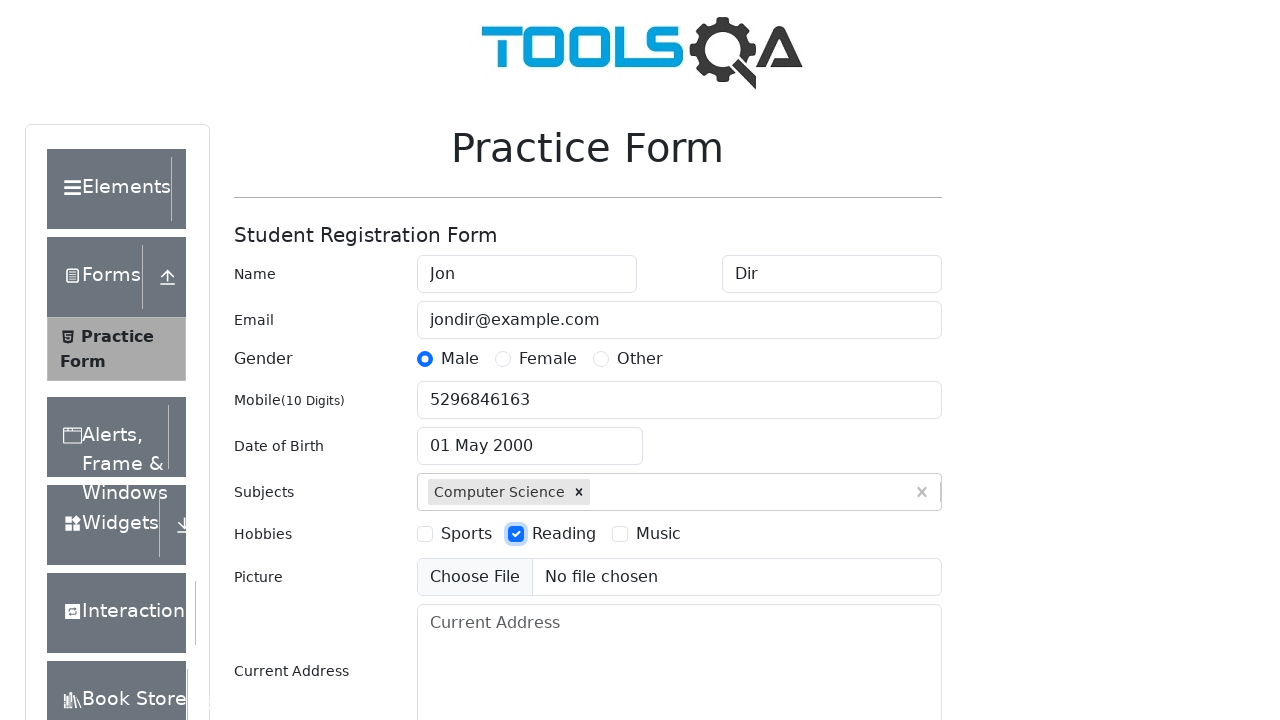

Filled current address field with multi-line address on #currentAddress
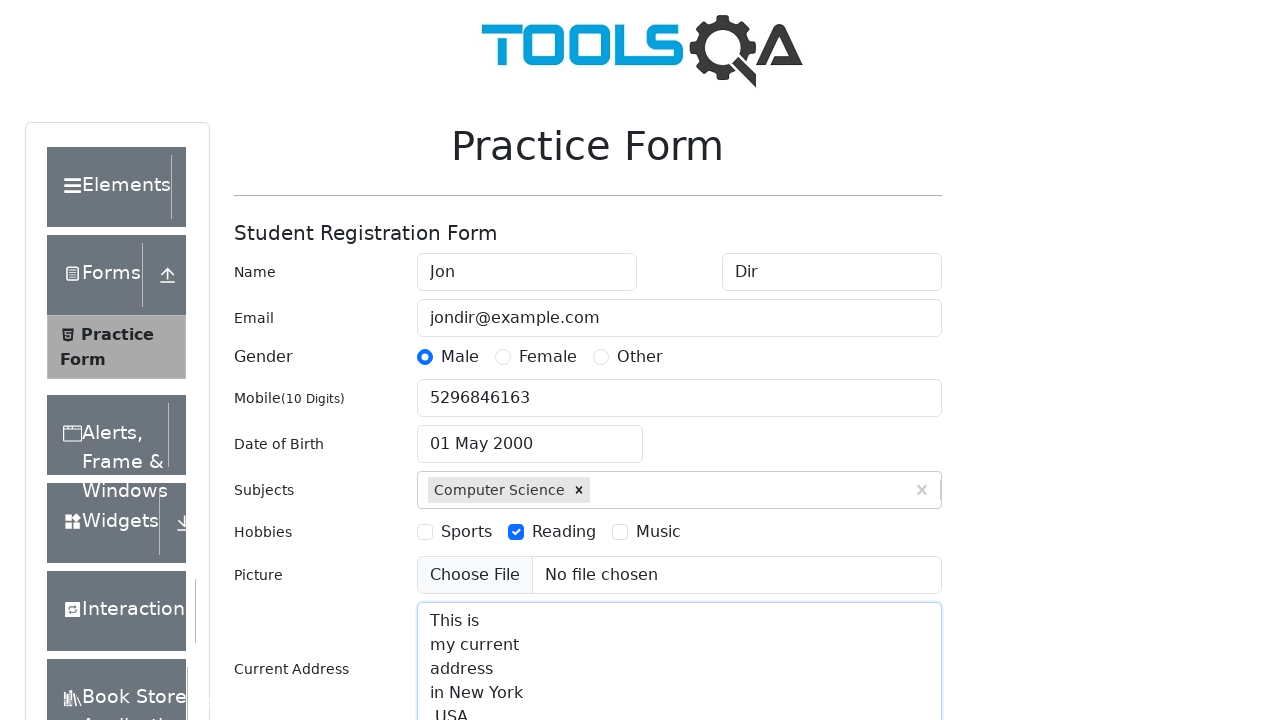

Typed 'a' in state dropdown field on #react-select-3-input
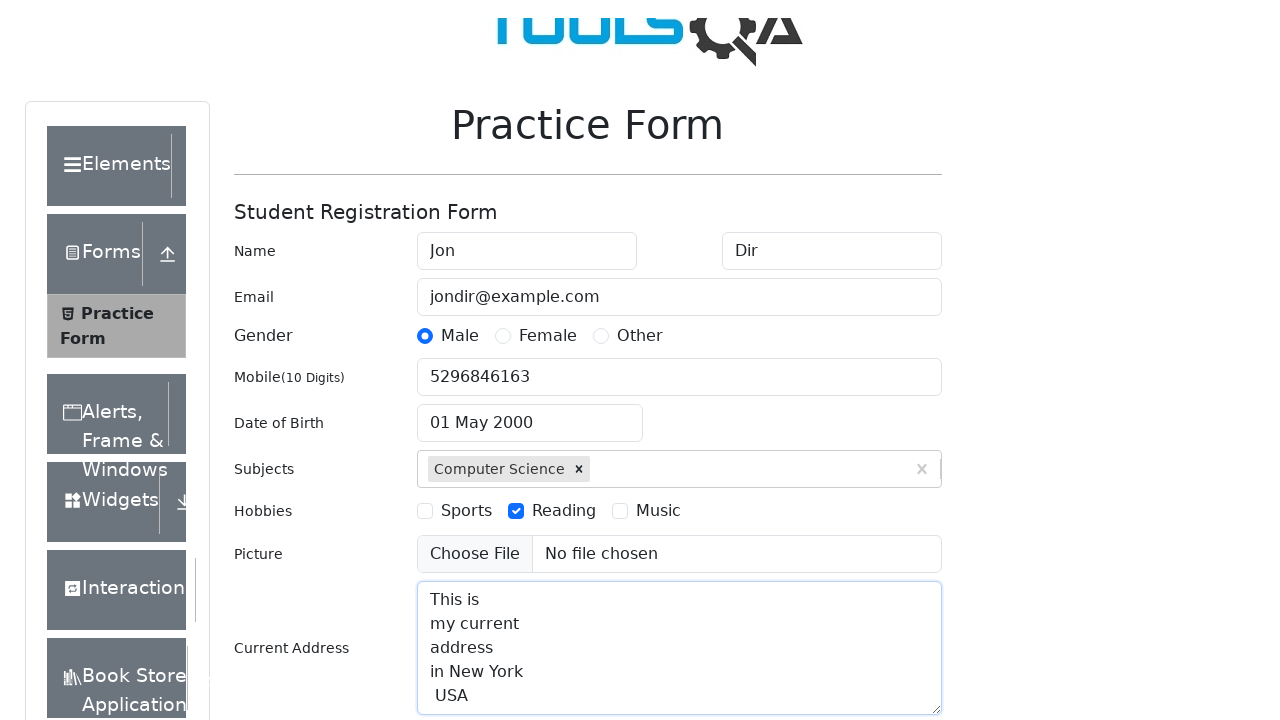

Selected 'Haryana' from state dropdown at (527, 648) on [id^="react-select-3-option"]:has-text("Haryana")
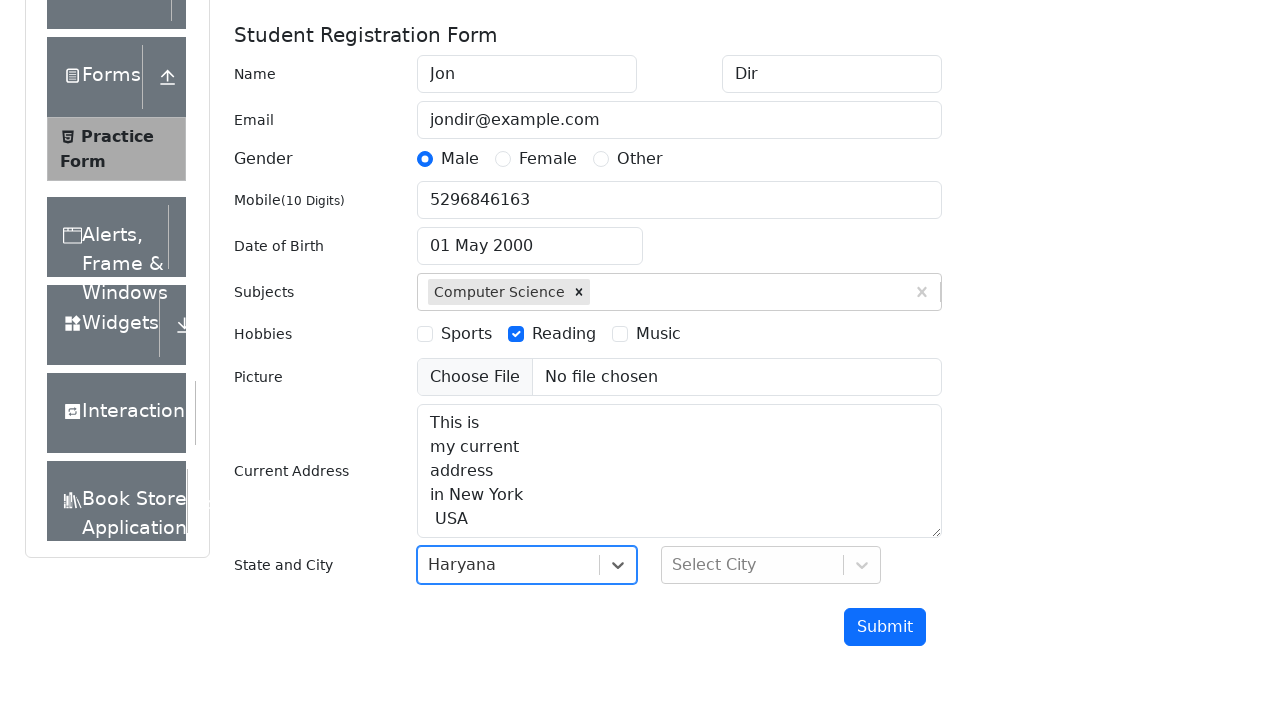

Typed 'a' in city dropdown field on #react-select-4-input
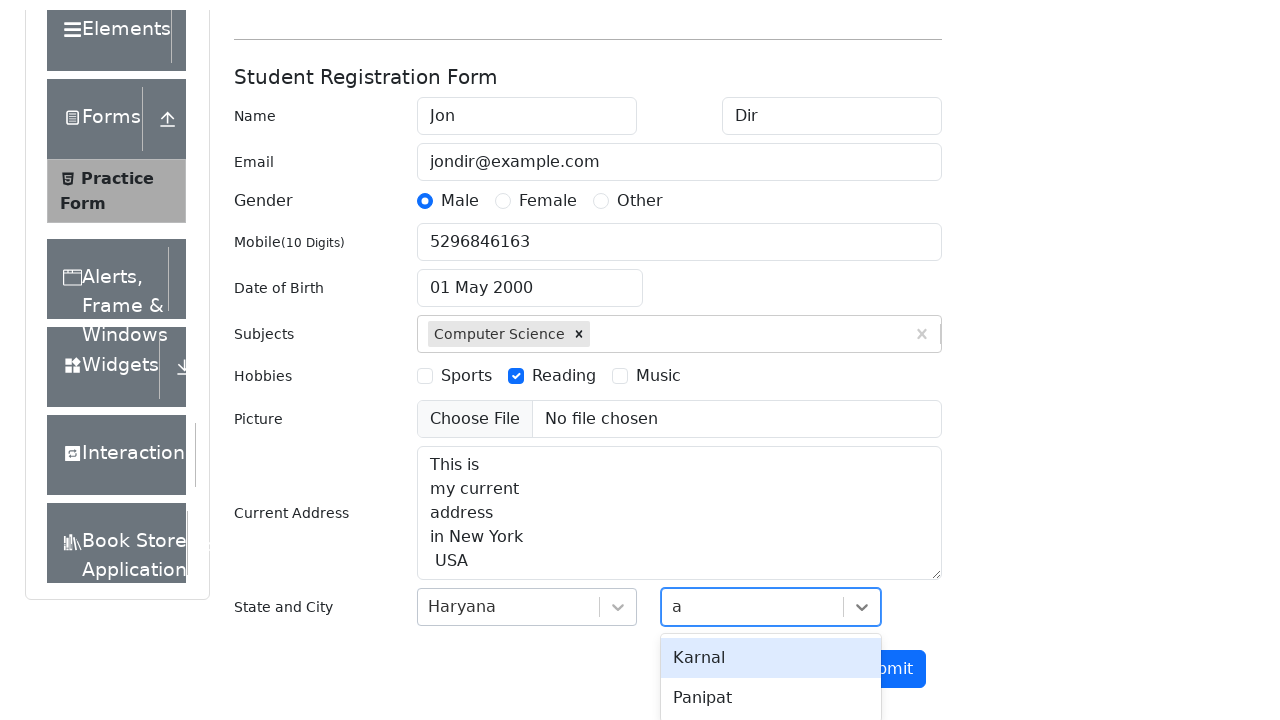

Selected 'Karnal' from city dropdown at (771, 648) on [id^="react-select-4-option"]:has-text("Karnal")
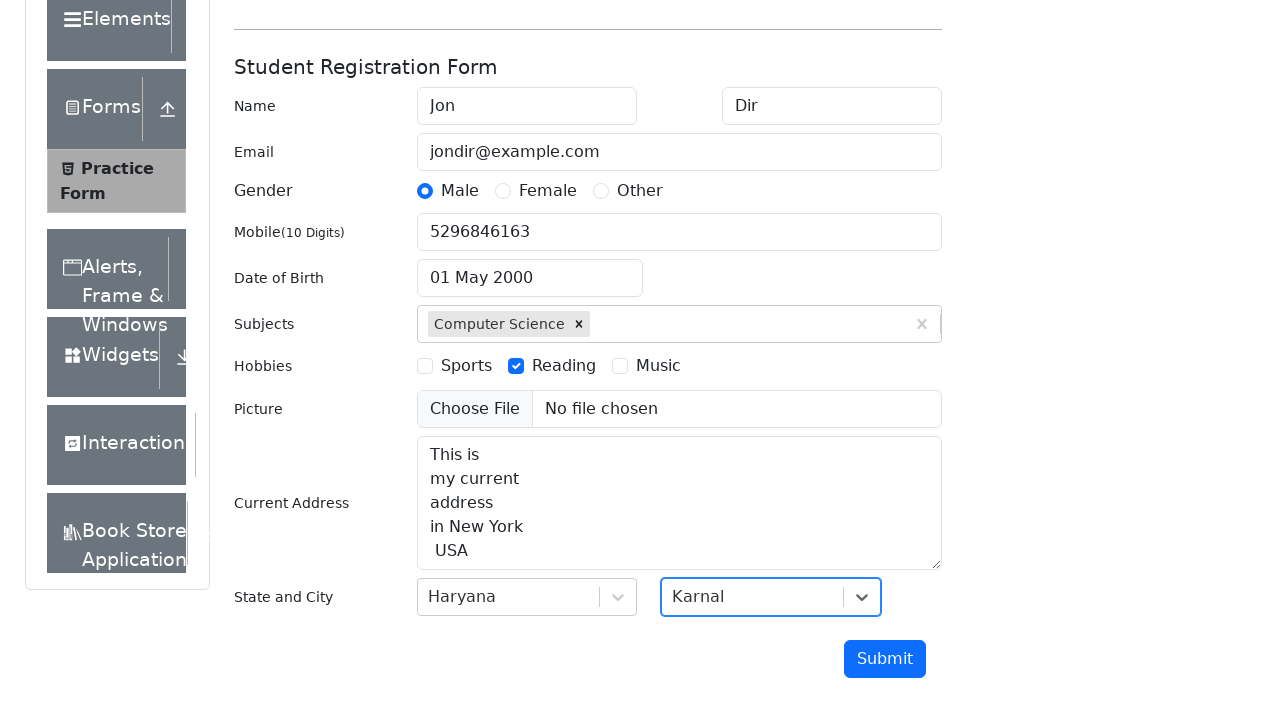

Clicked submit button to complete form submission at (885, 659) on #submit
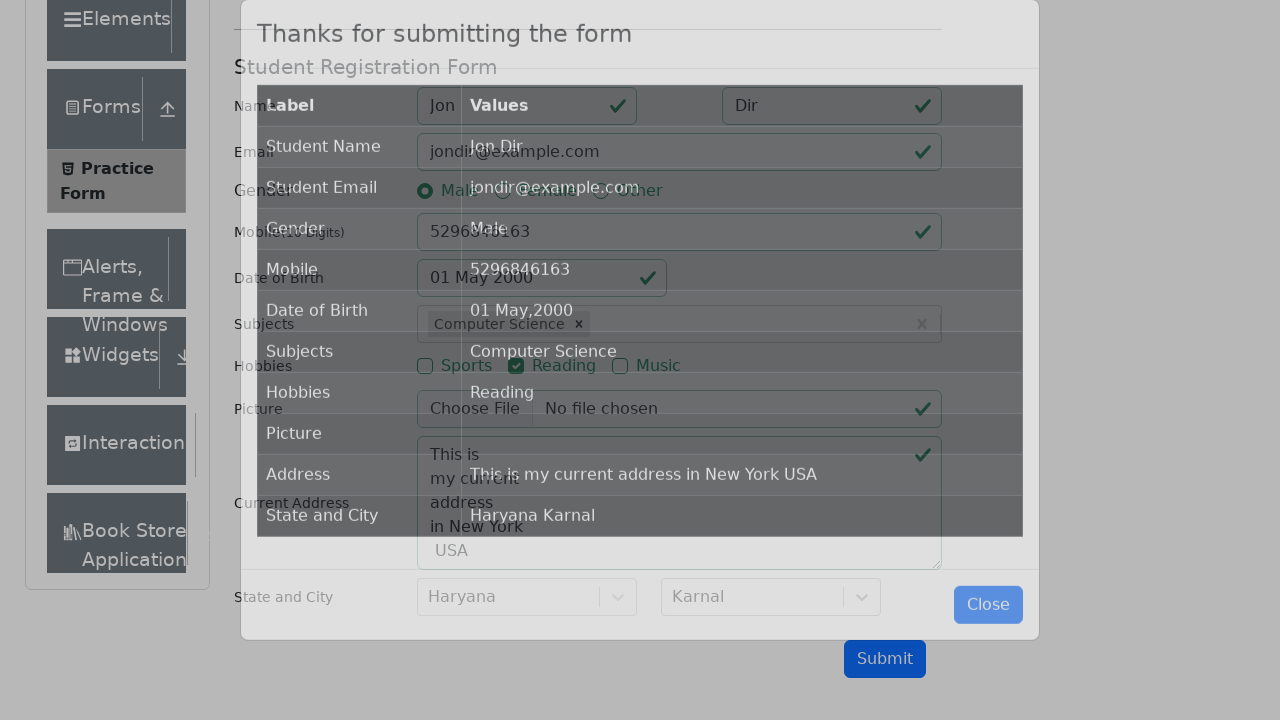

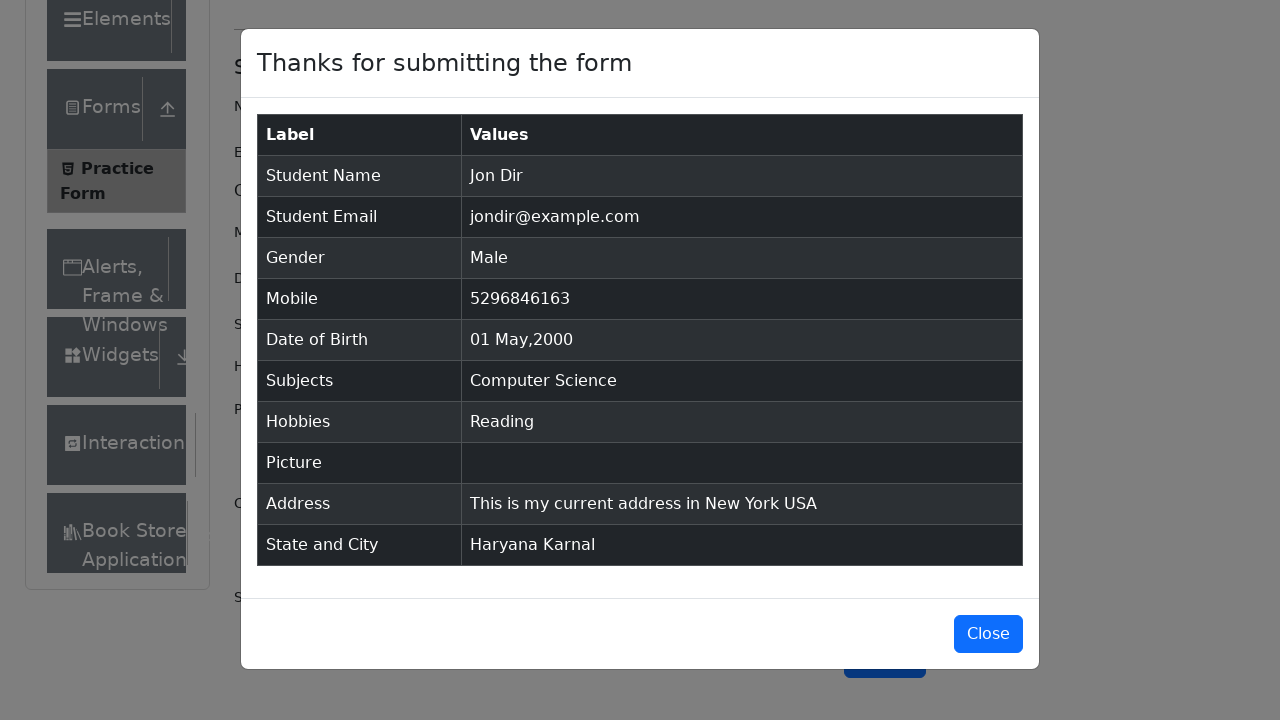